Tests file upload functionality by selecting a file via the file input field and submitting the form, then verifies the uploaded filename is displayed on the confirmation page.

Starting URL: http://the-internet.herokuapp.com/upload

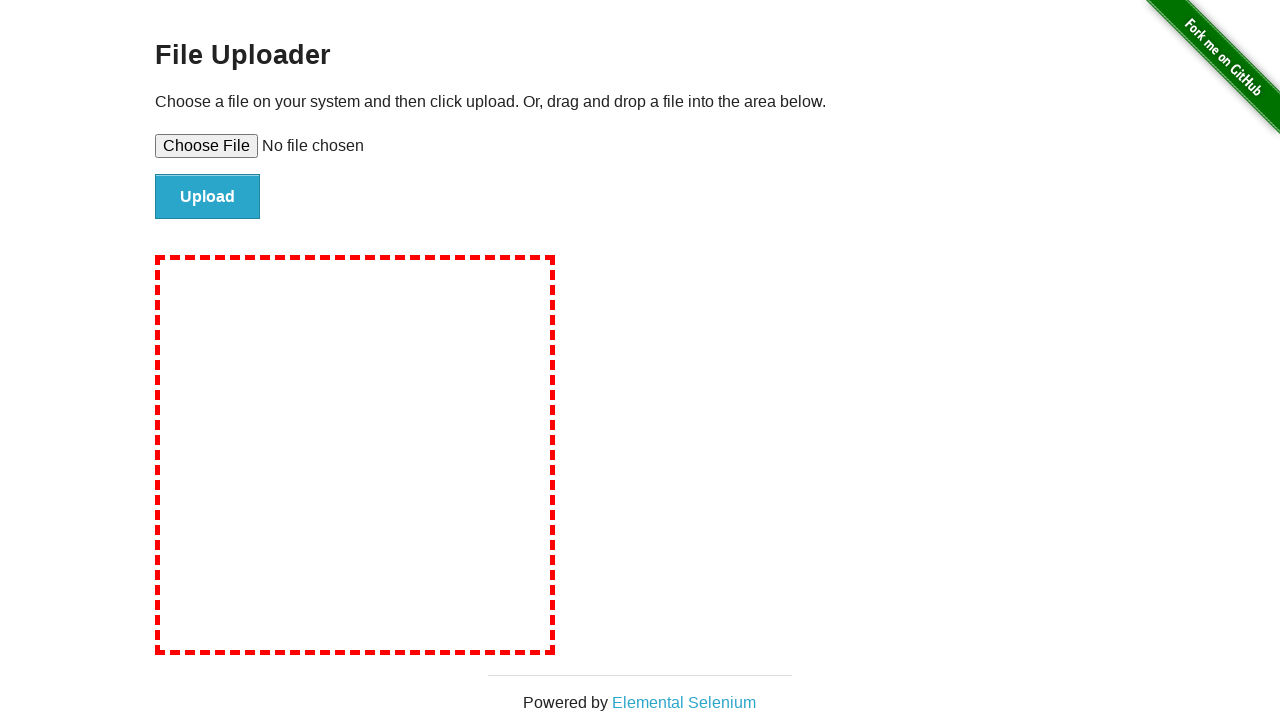

Created temporary test file 'test-upload-file.txt' with test content
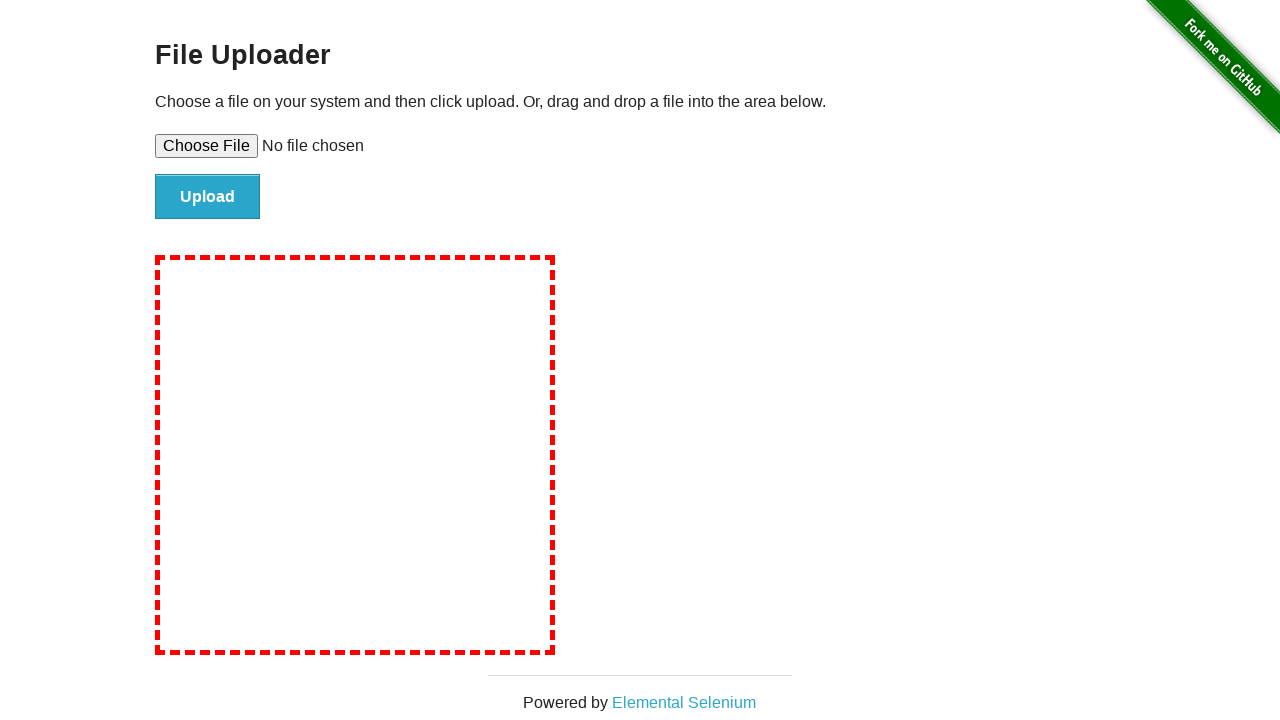

Selected test file for upload via file input field
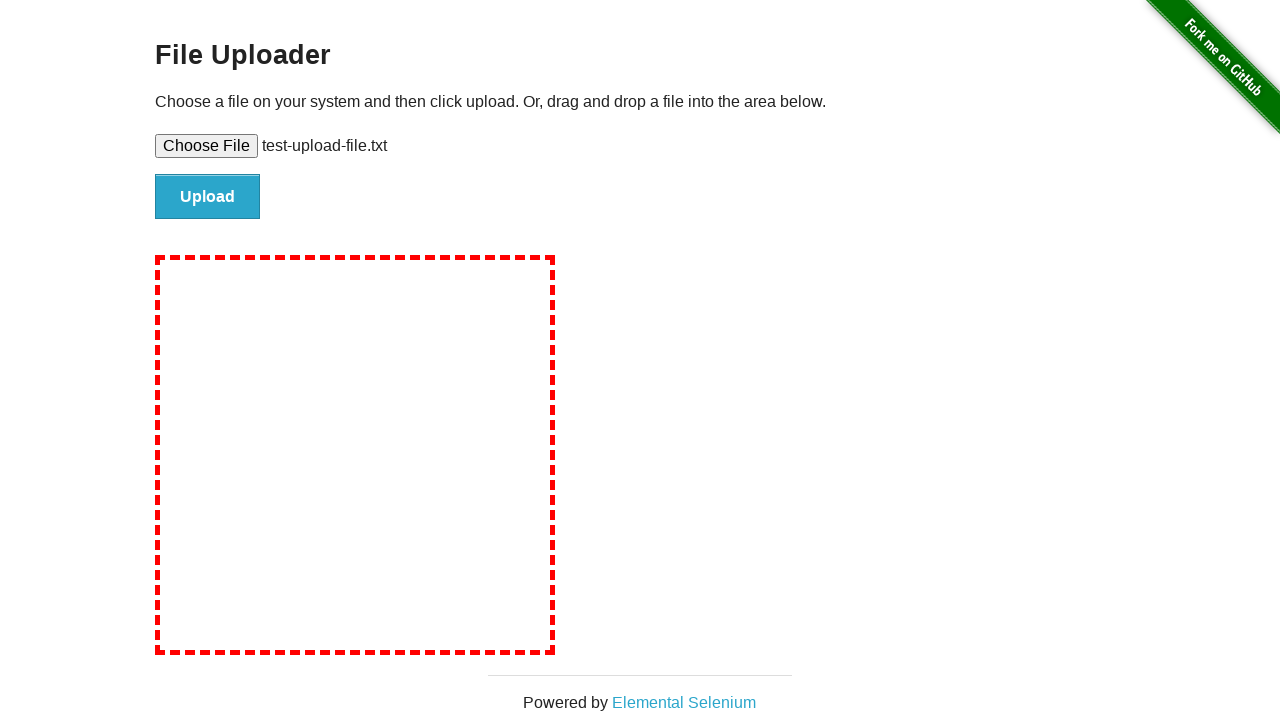

Clicked submit button to upload file at (208, 197) on #file-submit
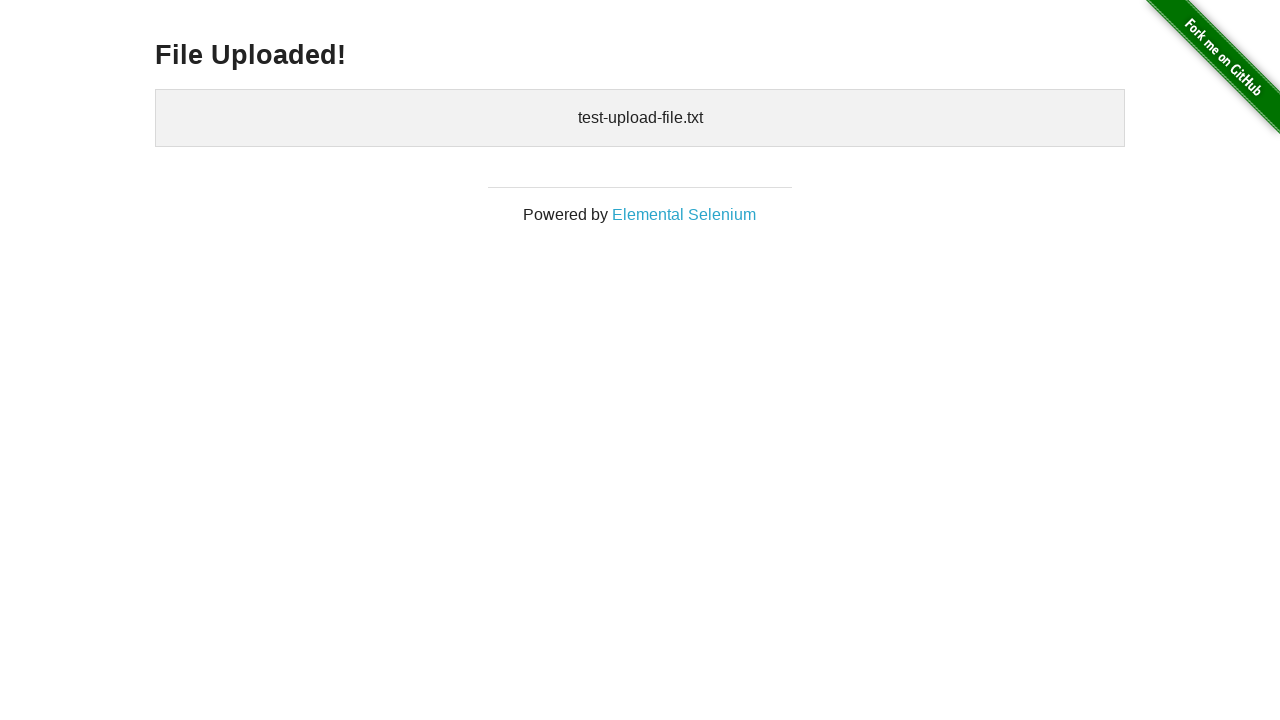

Upload confirmation page loaded with uploaded files section
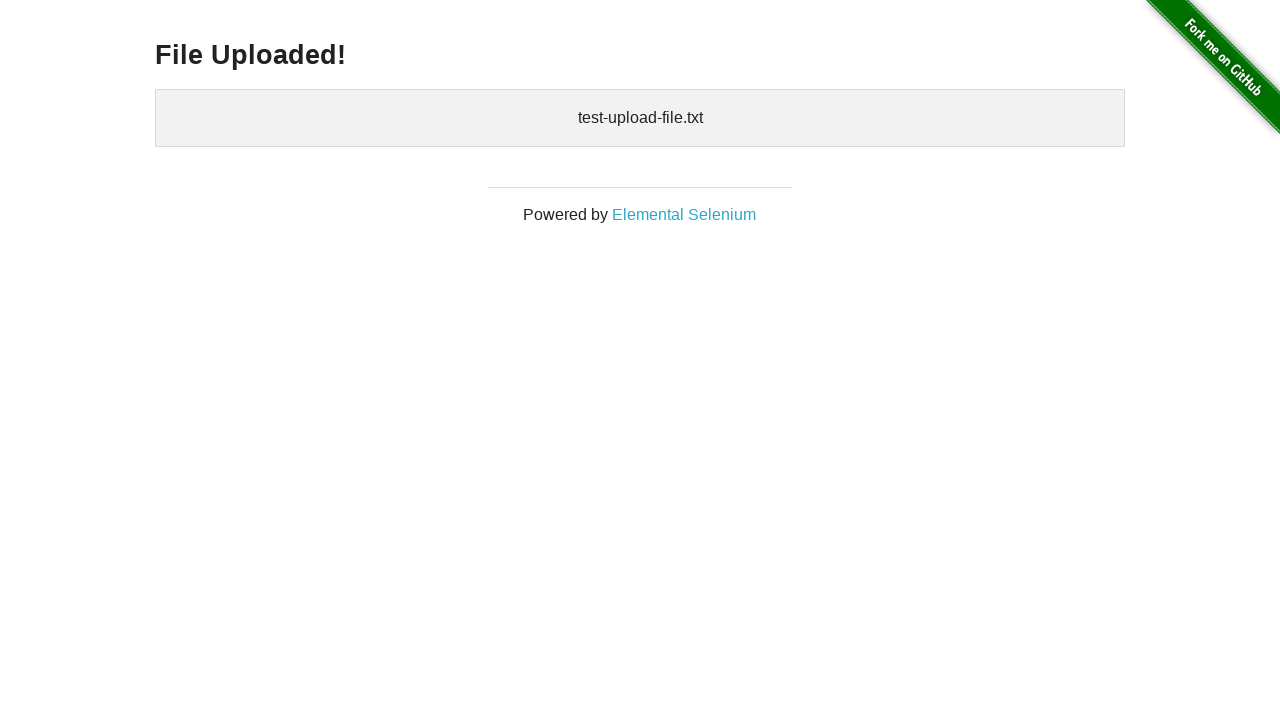

Cleaned up temporary test file
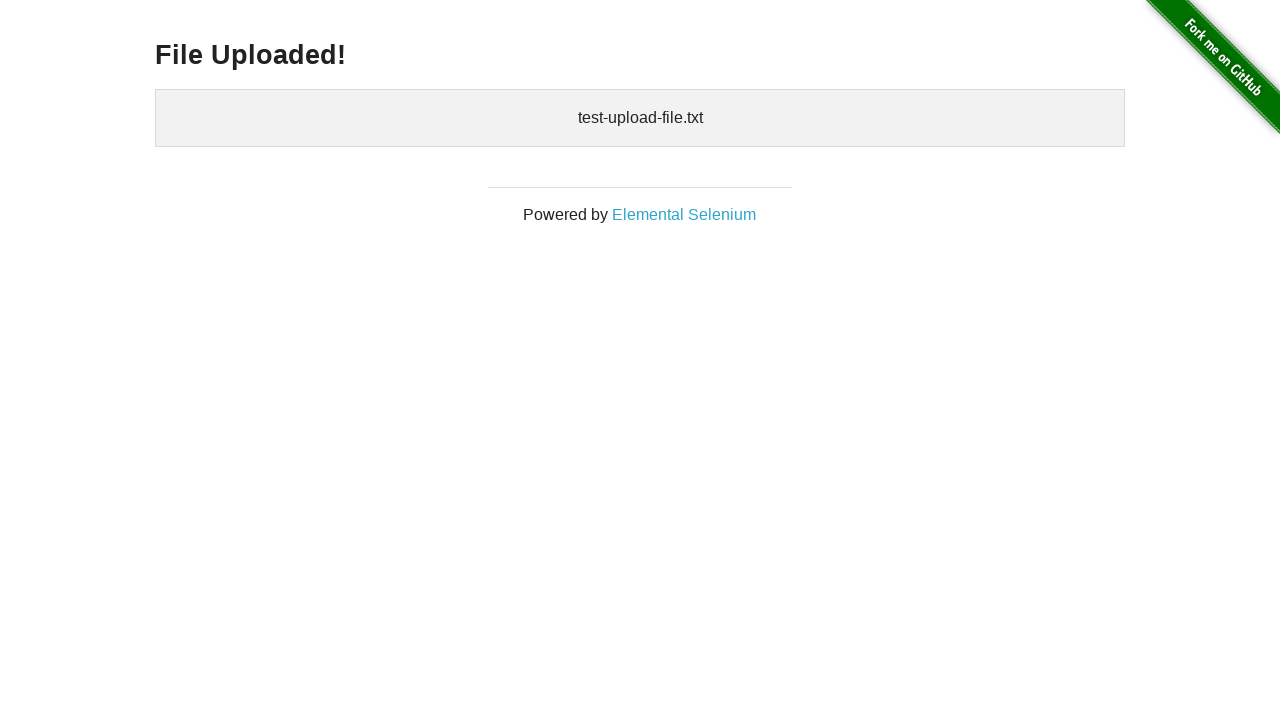

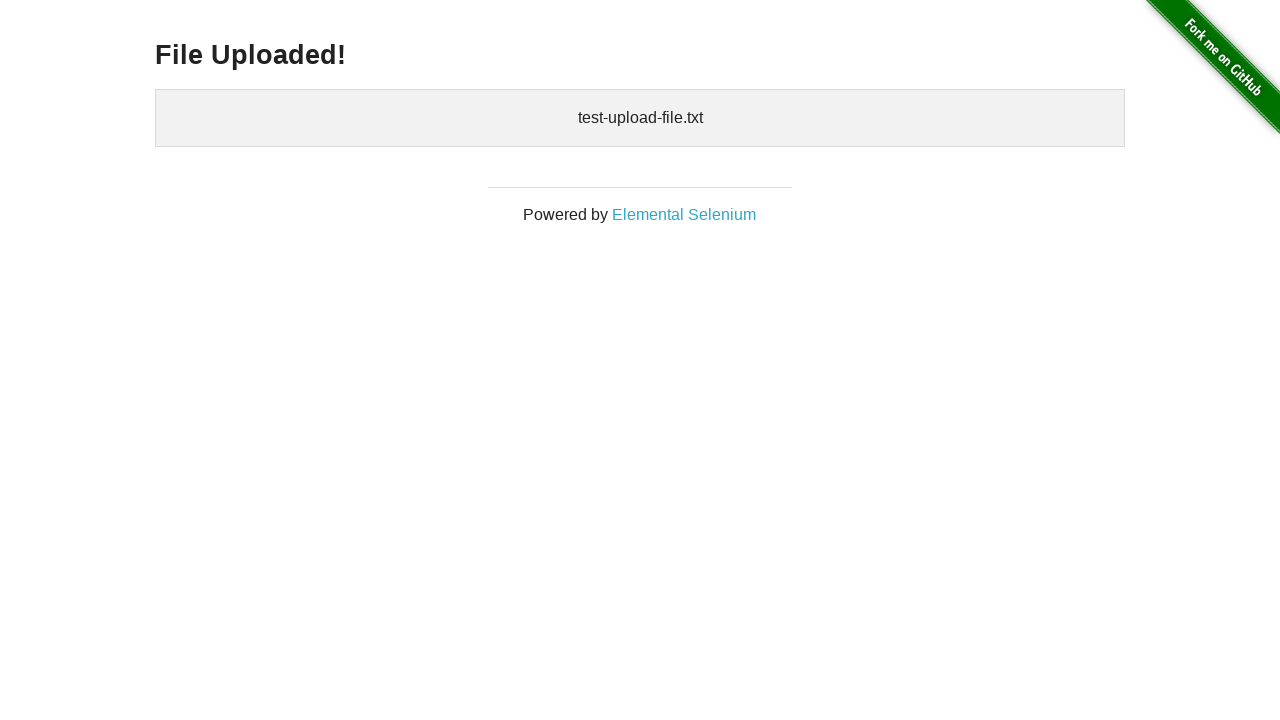